Tests JavaScript alert handling by clicking a button that triggers an alert and accepting it

Starting URL: https://demoqa.com/alerts

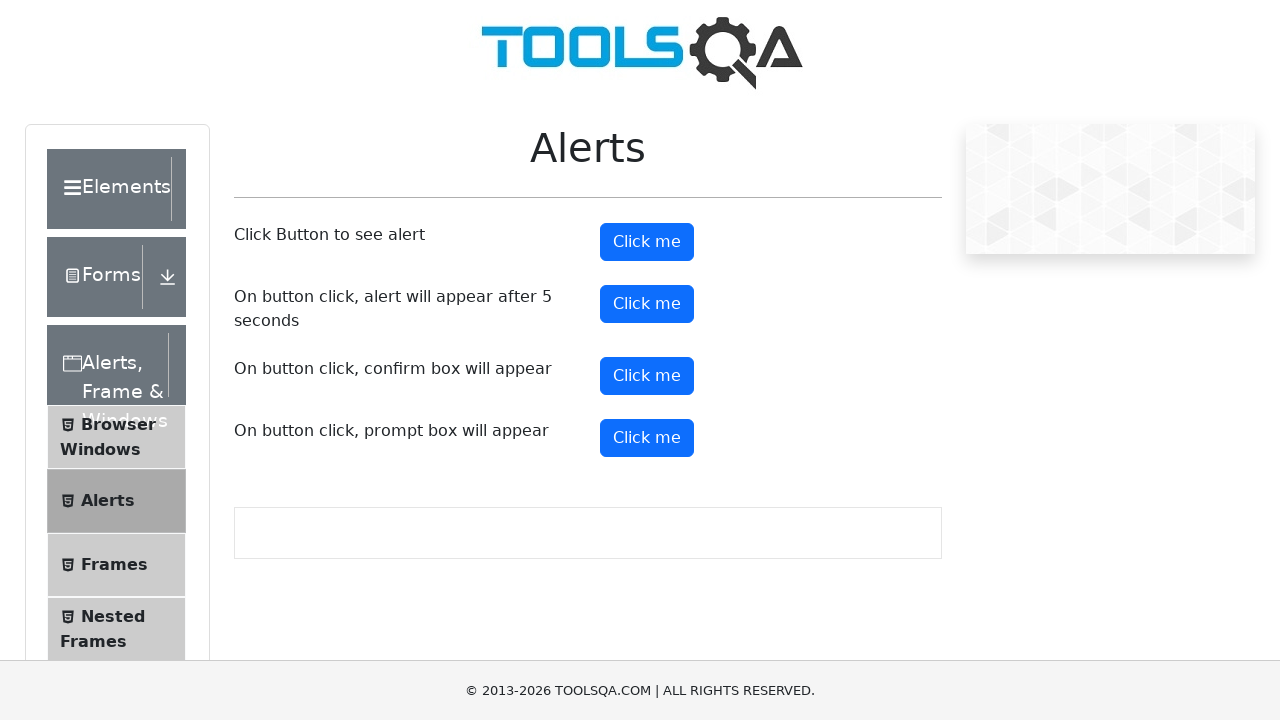

Set up dialog handler to accept alerts
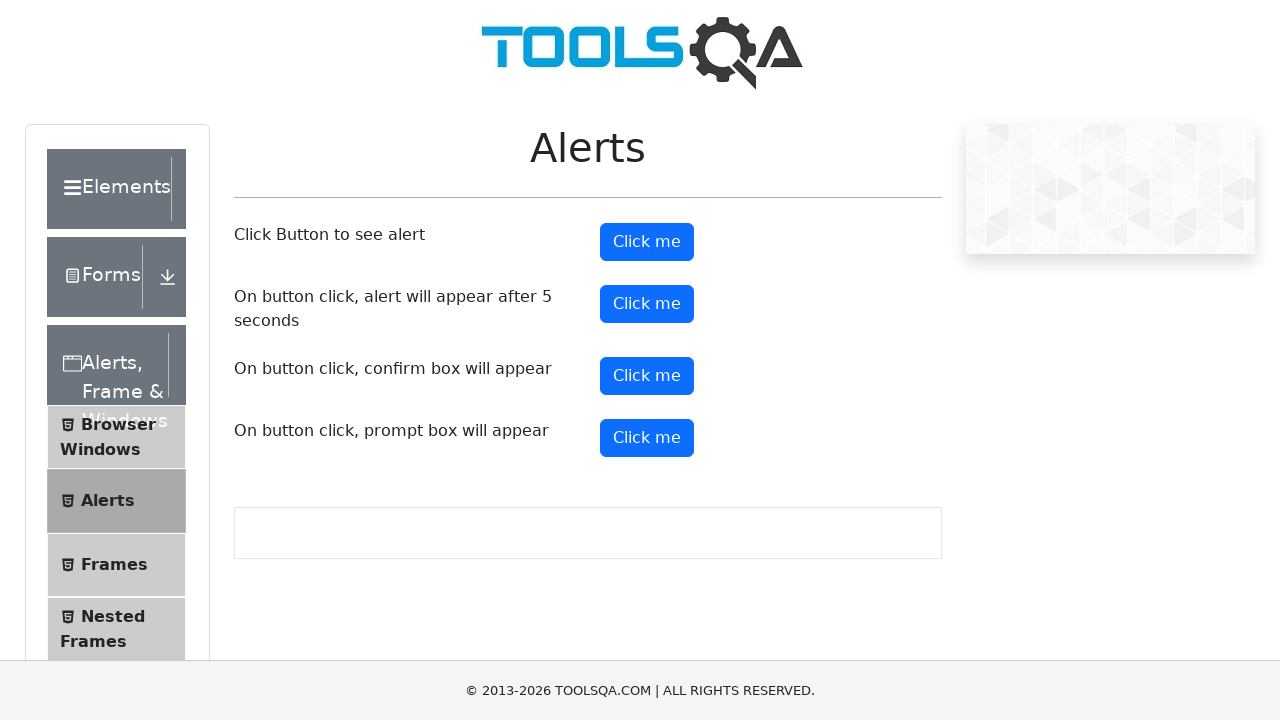

Clicked alert button to trigger JavaScript alert at (647, 242) on #alertButton
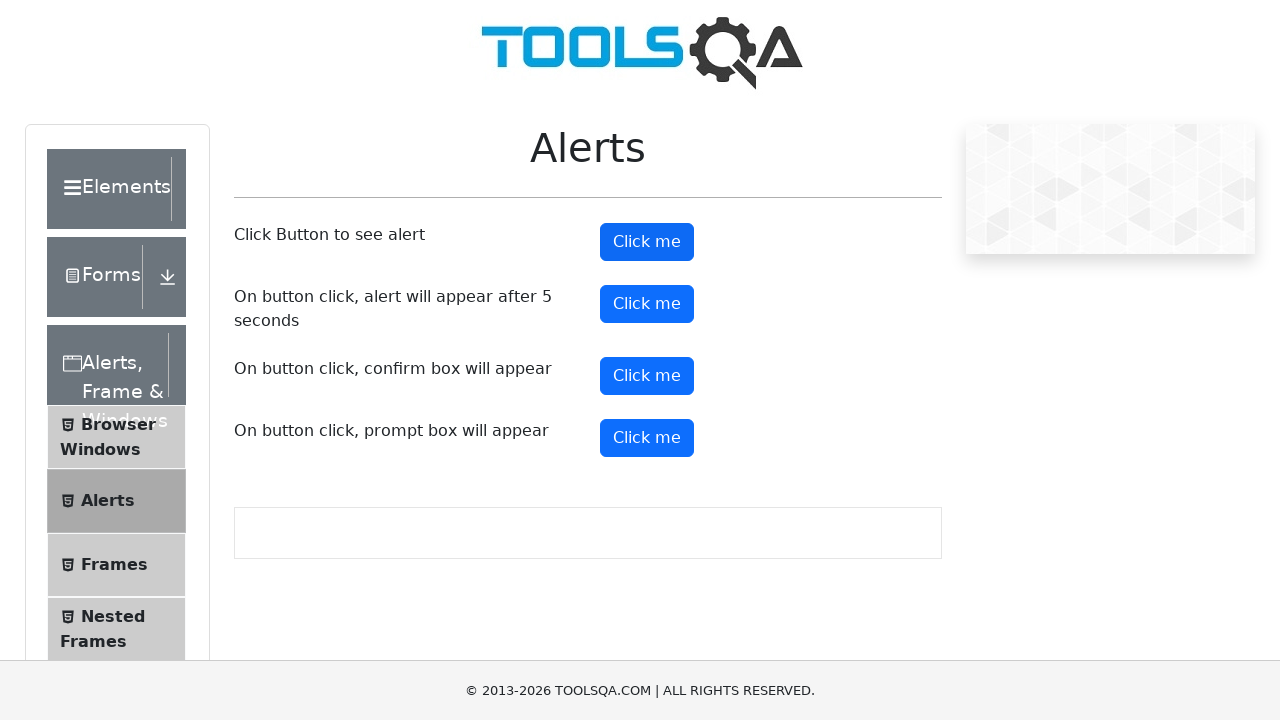

Waited for alert to be processed
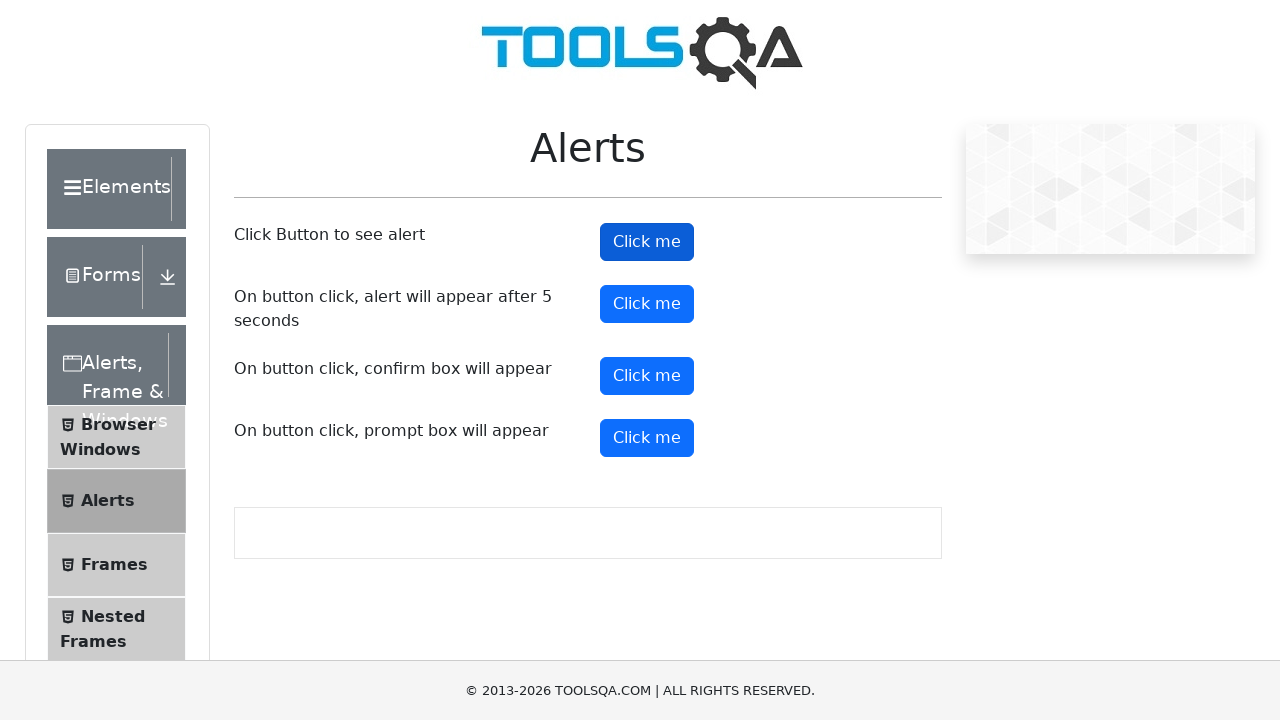

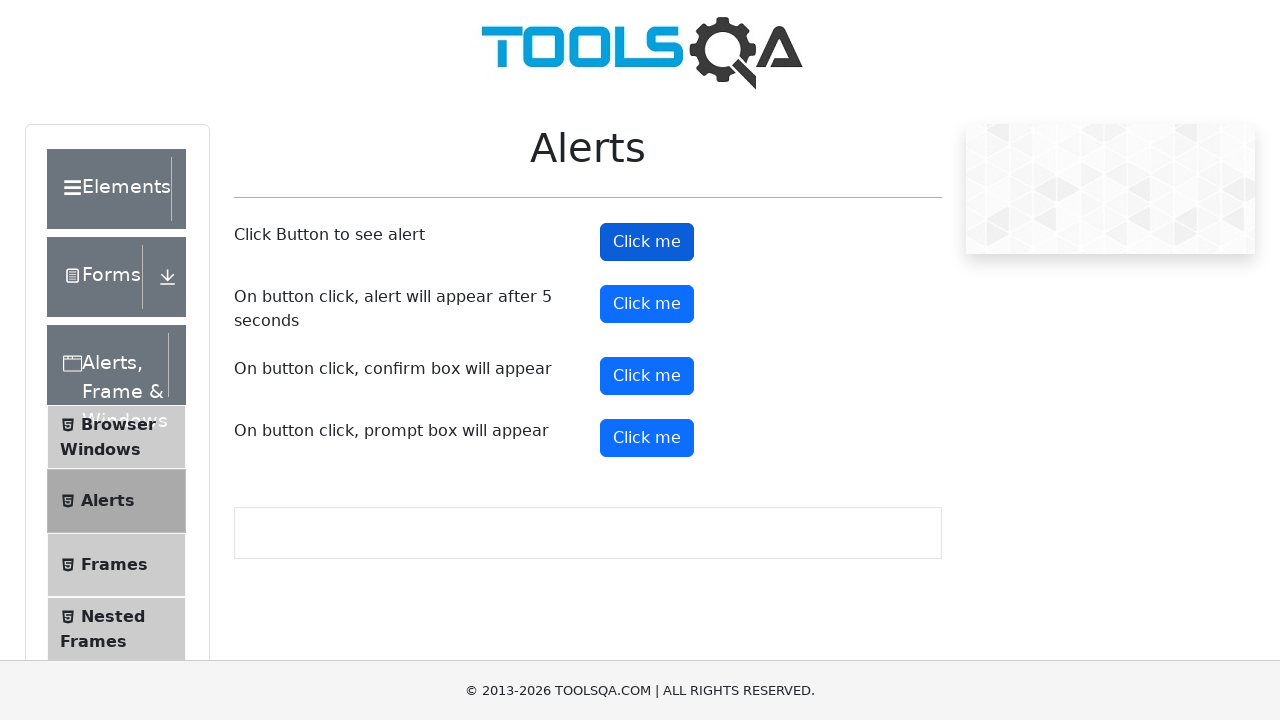